Navigates to a blog page and verifies the page body is loaded

Starting URL: https://omayo.blogspot.com/2013/05/page-one.html

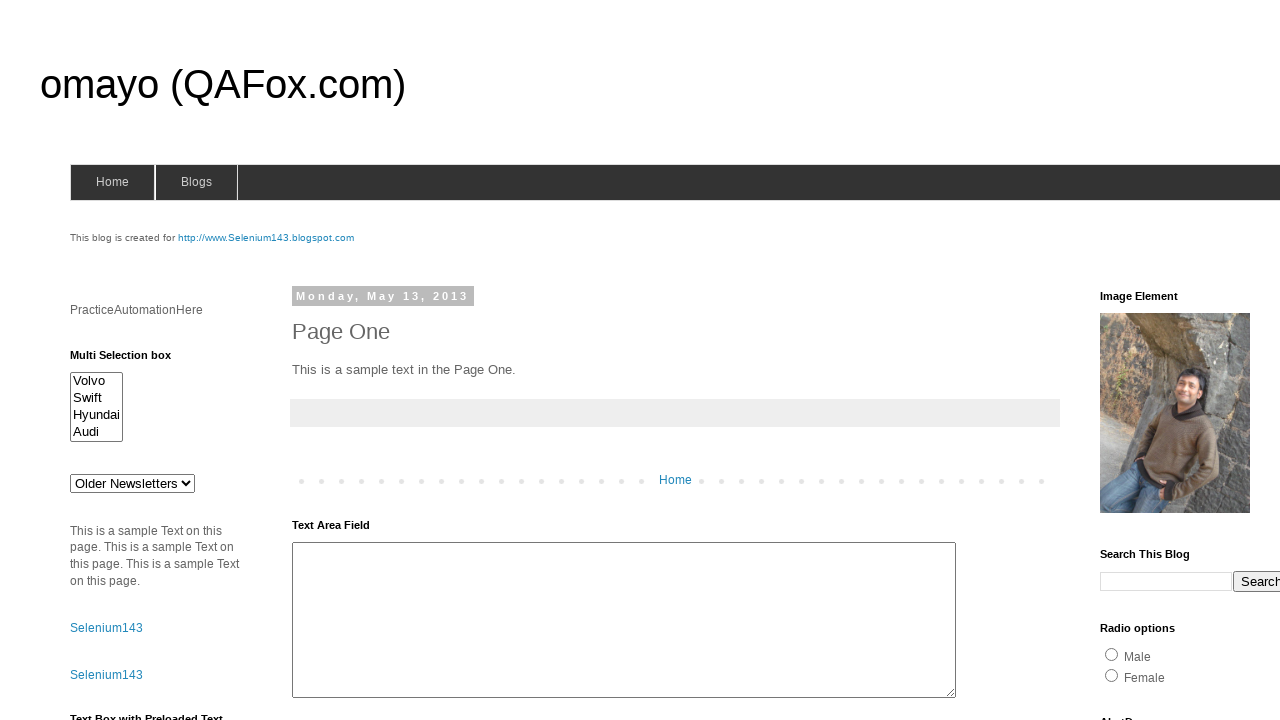

Navigated to blog page
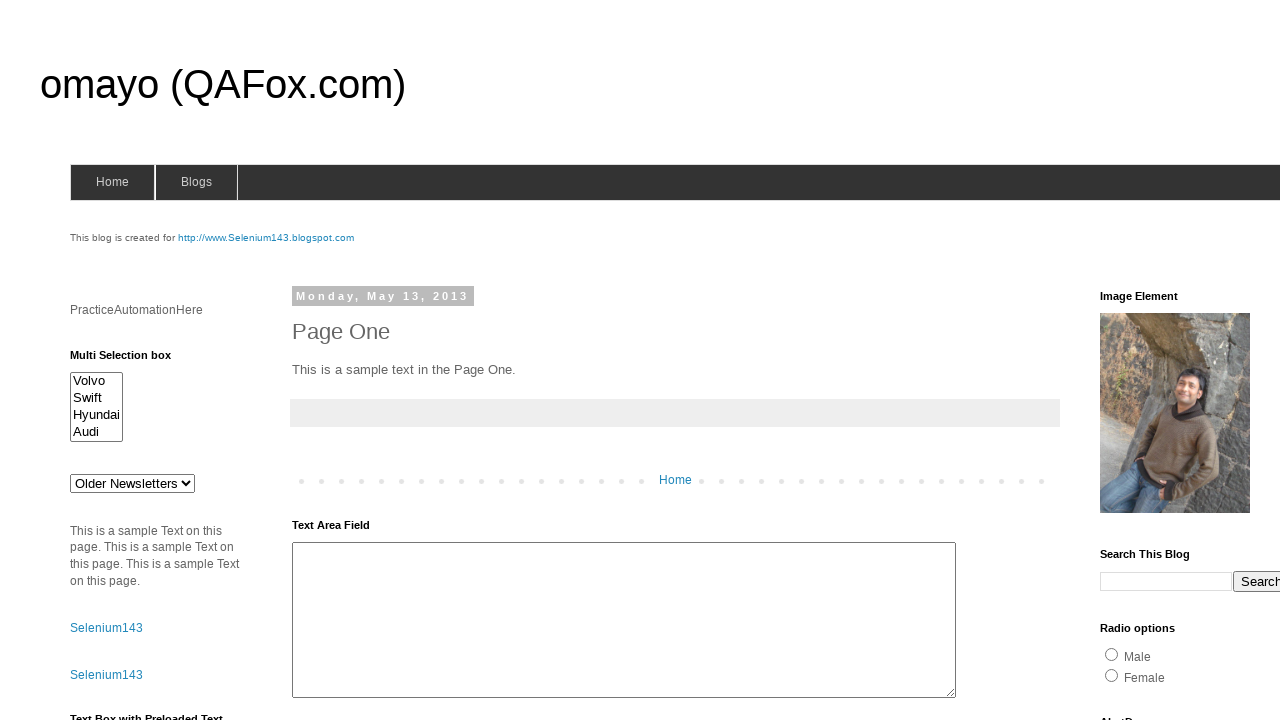

Page body loaded successfully
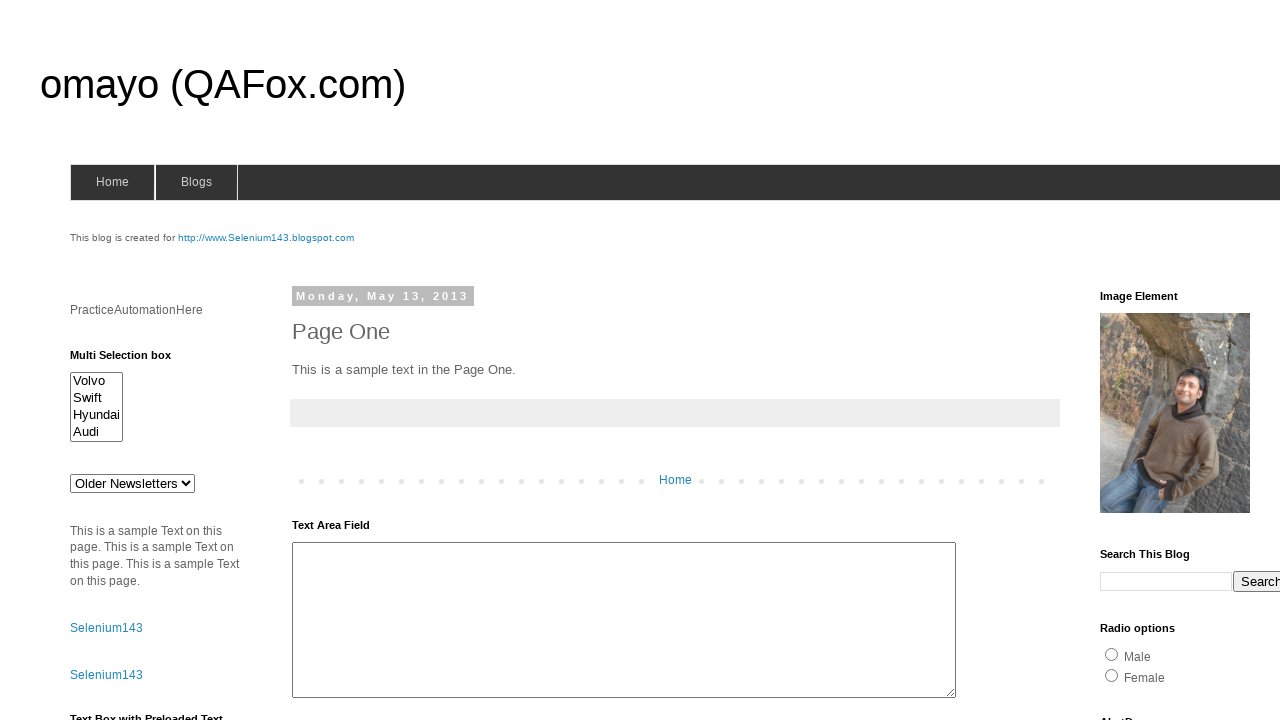

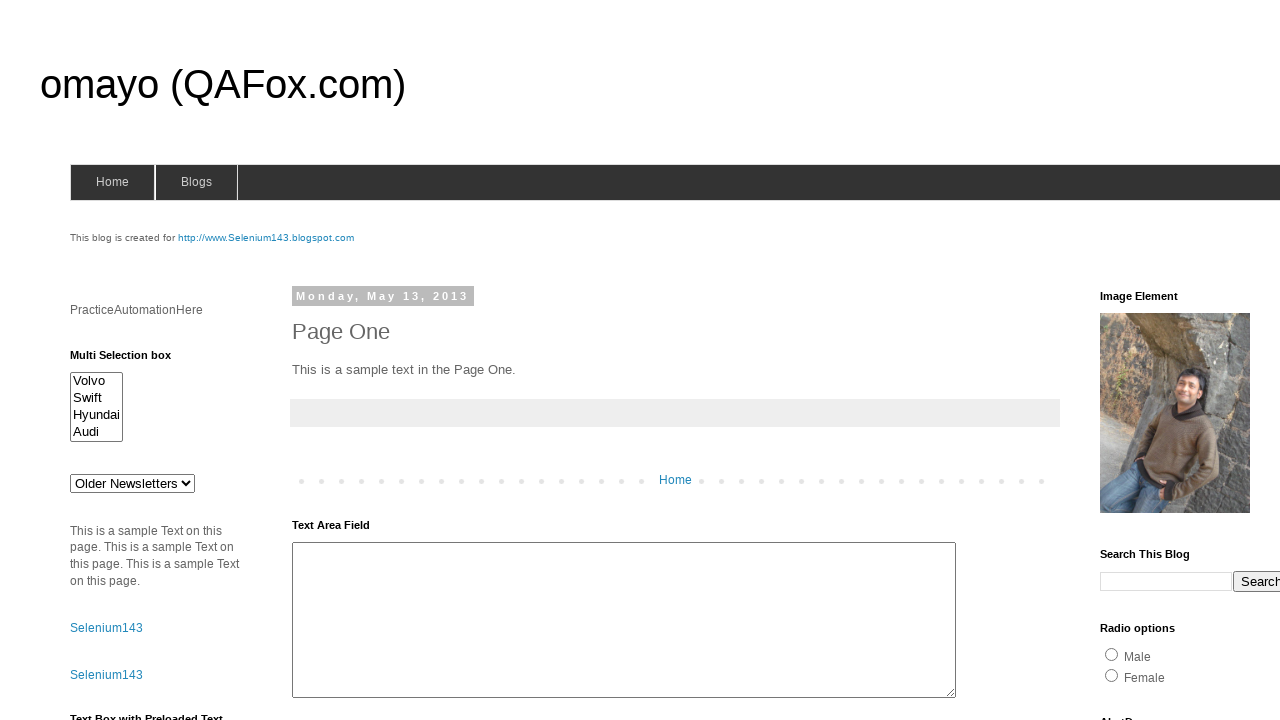